Tests dynamic loading page by navigating to Example 2 (rendered element) link

Starting URL: https://the-internet.herokuapp.com/dynamic_loading

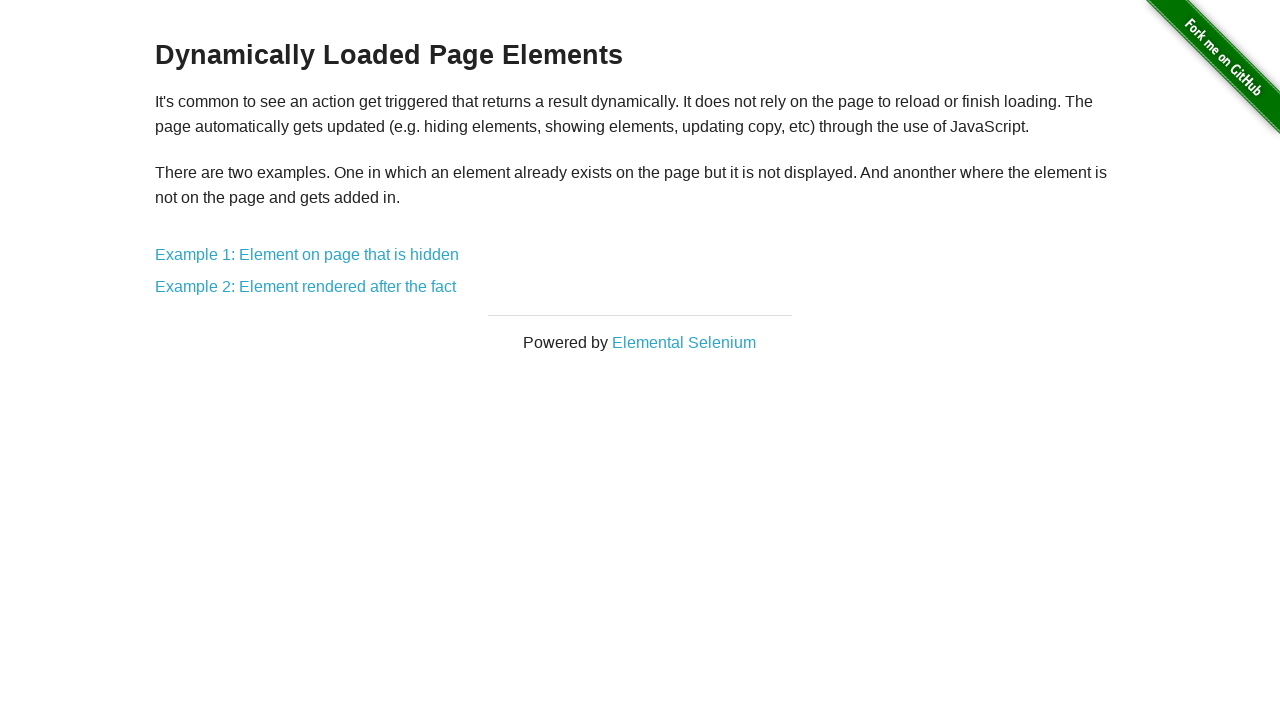

Clicked on Example 2: Element rendered after the fact link at (306, 287) on text=Example 2: Element rendered after the fact
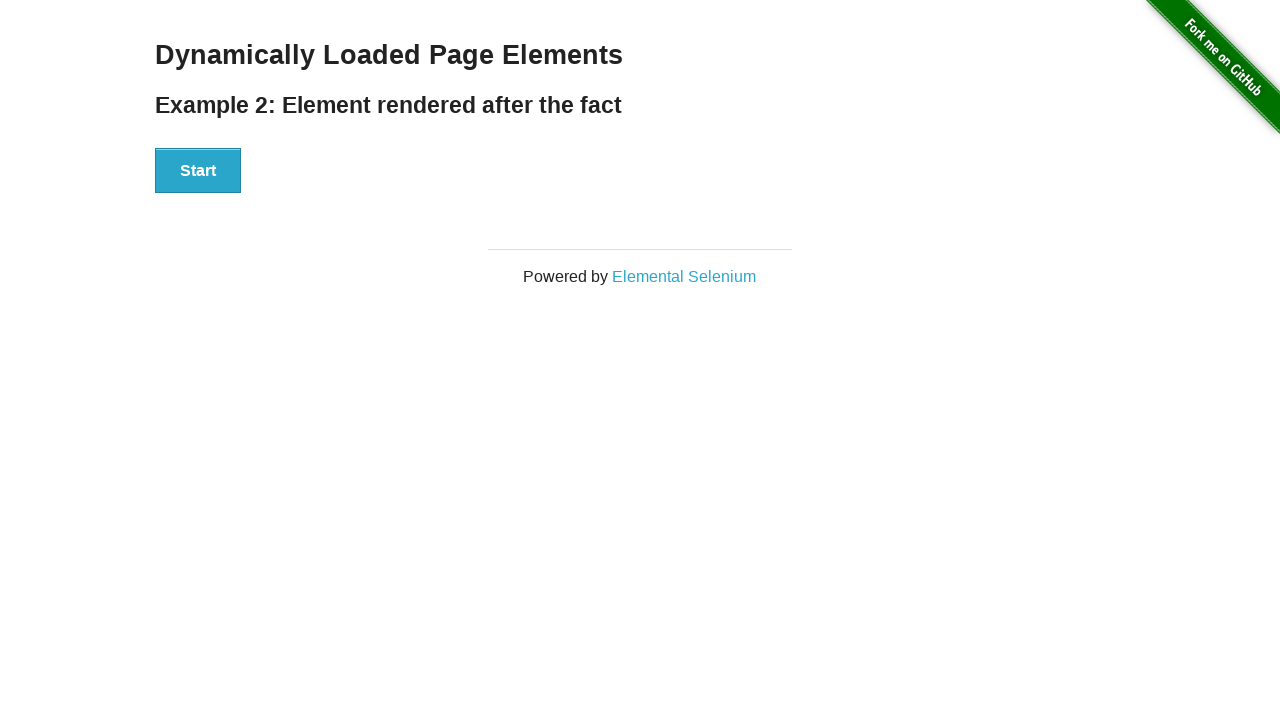

Waited for network idle state after navigation
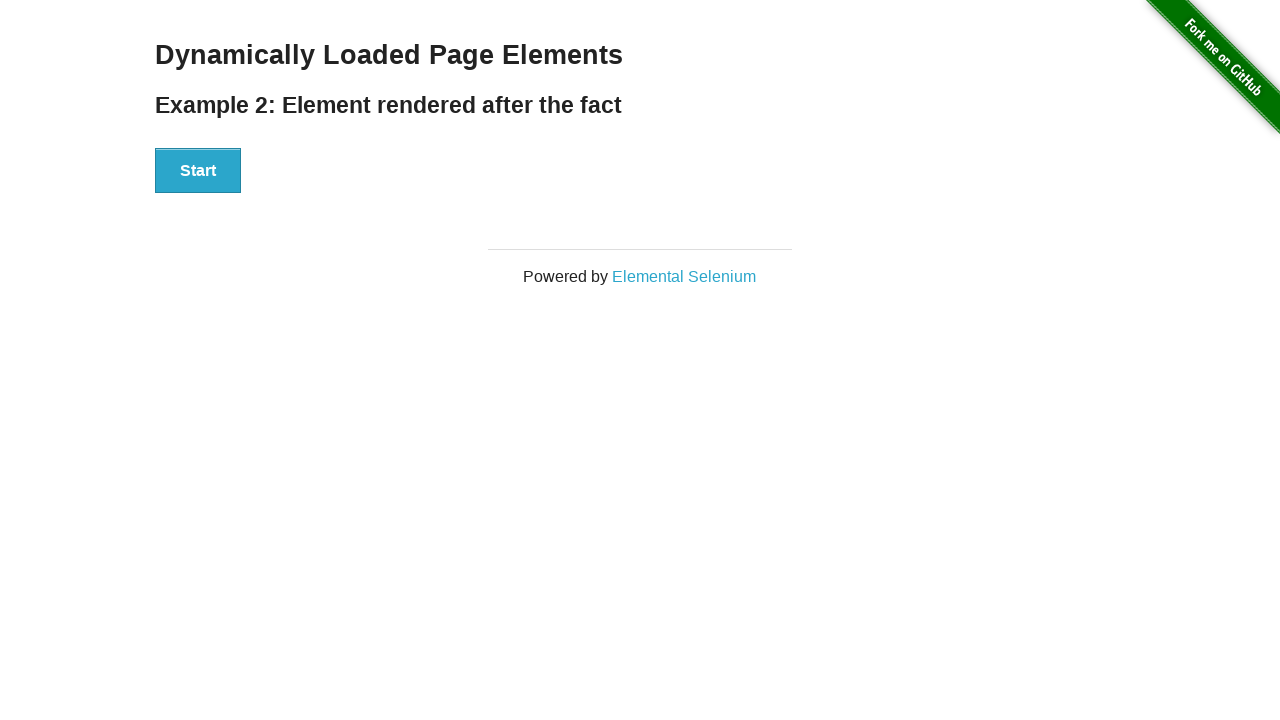

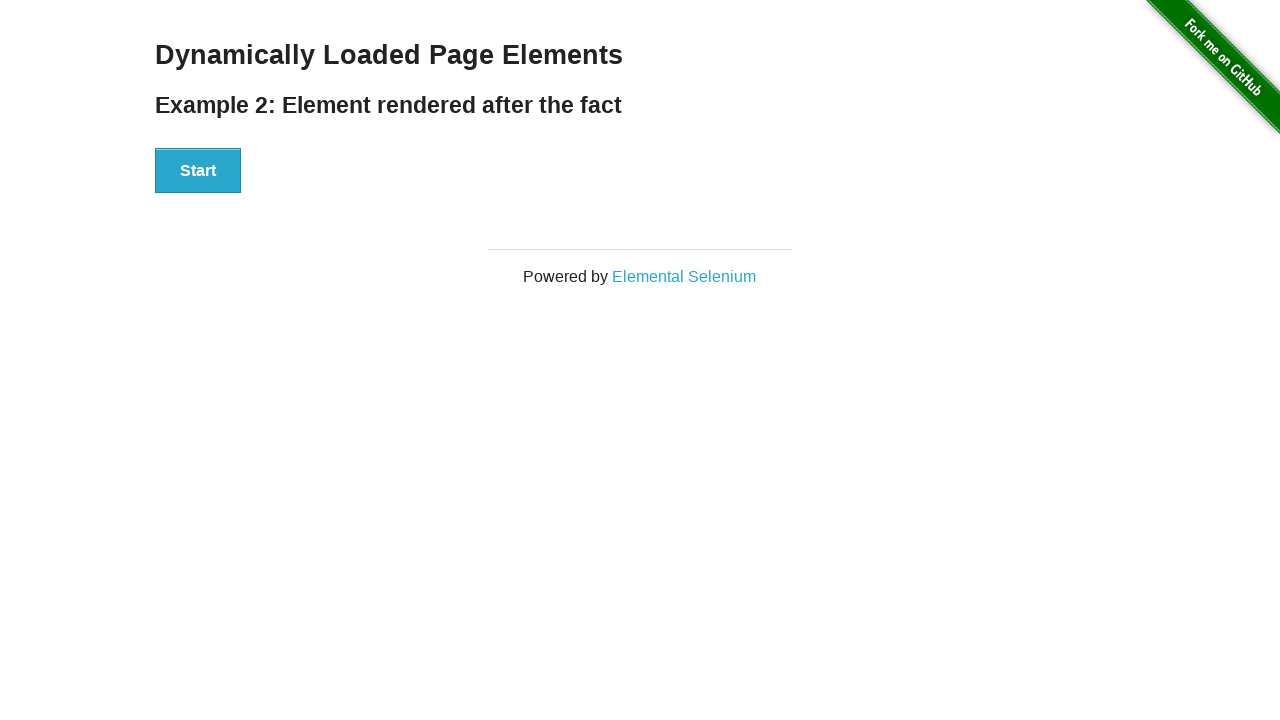